Navigates to a CSDN blog page and verifies that article links are present on the page

Starting URL: https://blog.csdn.net/lzw_java?type=blog

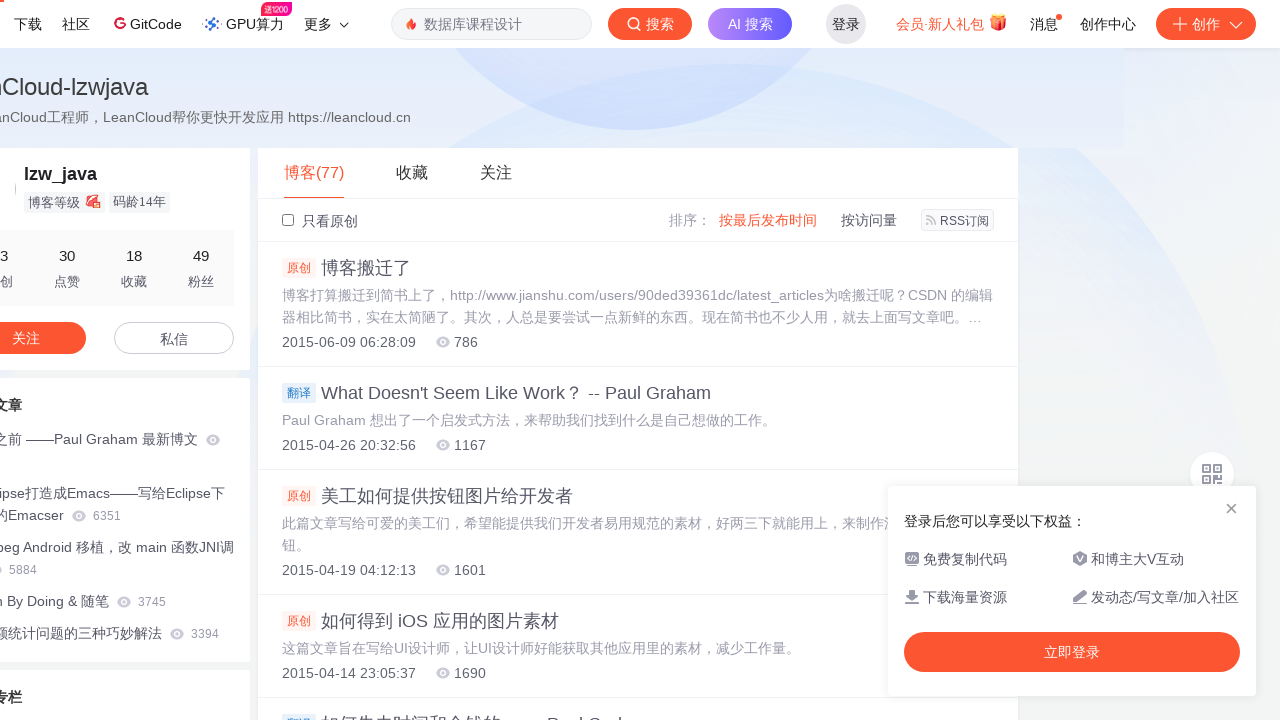

Navigated to CSDN blog page for lzw_java
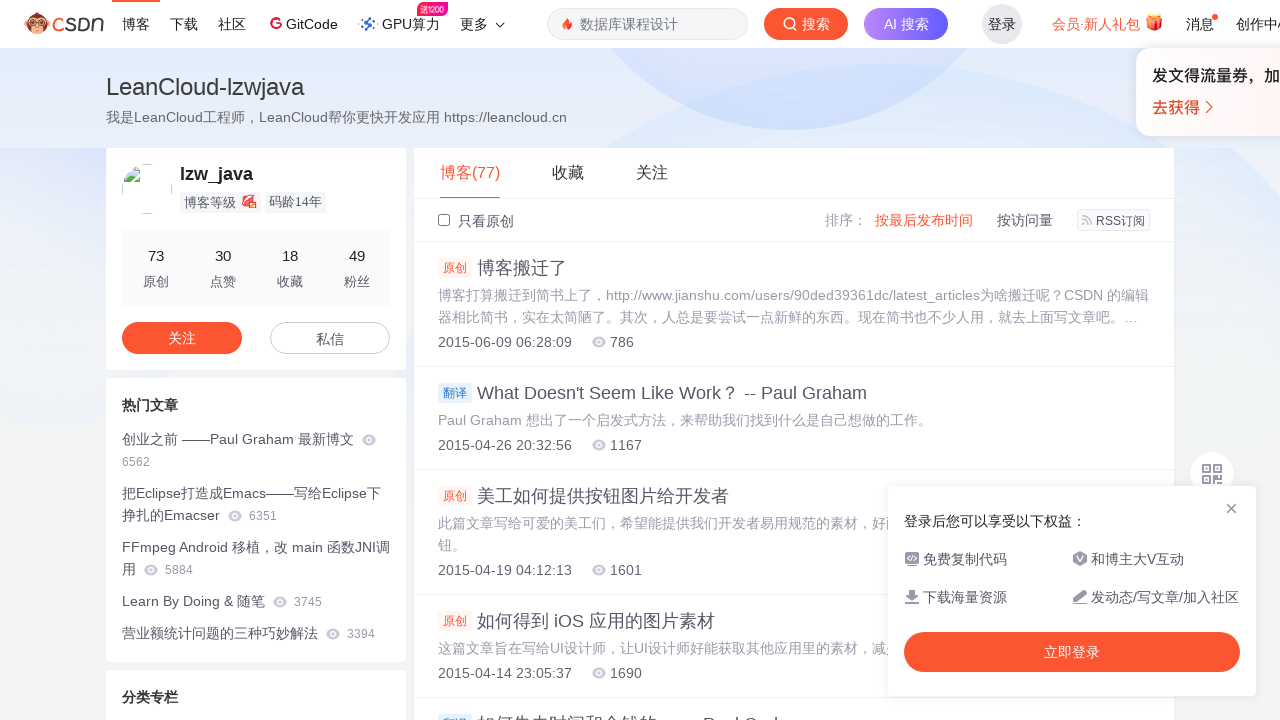

Waited for page links to load
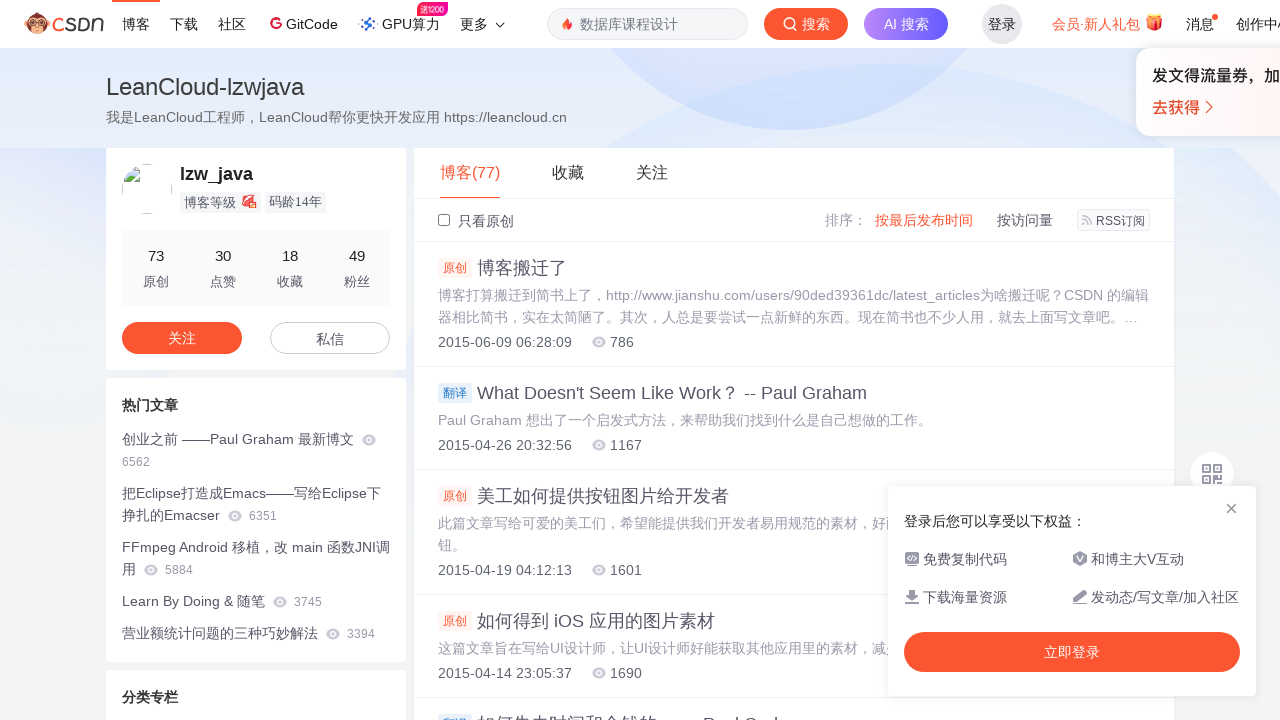

Verified article links are present on the page
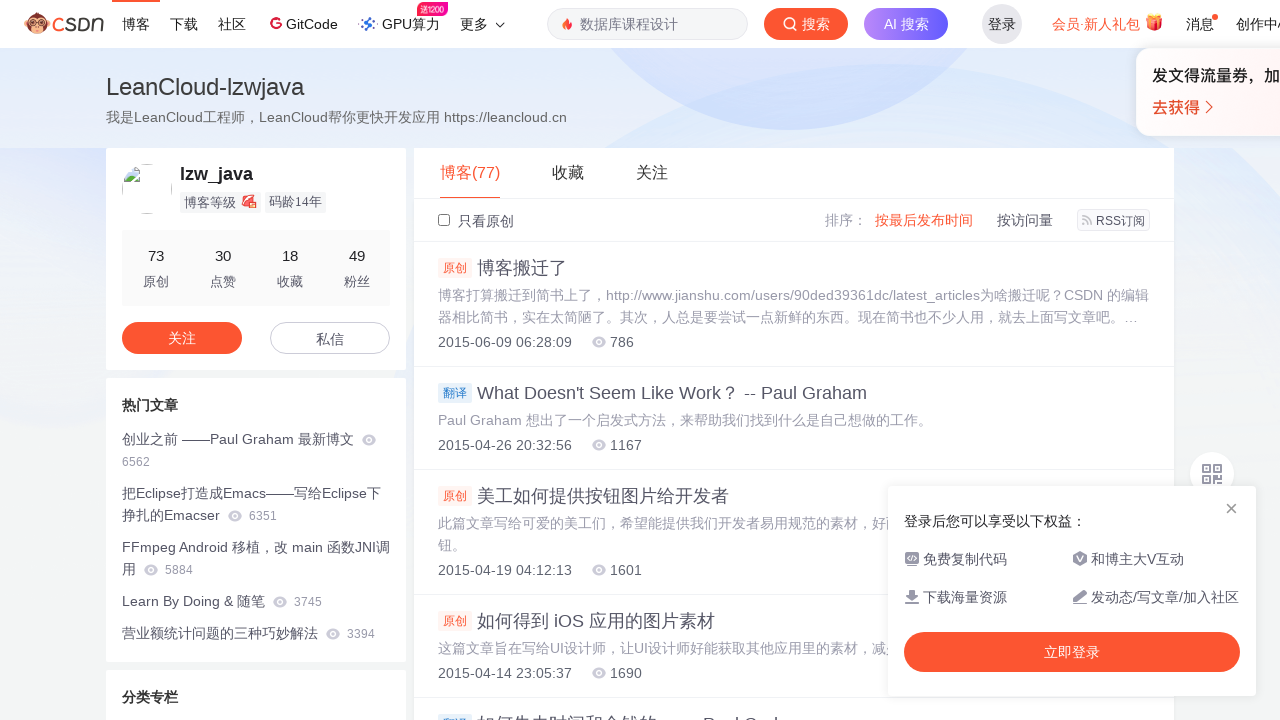

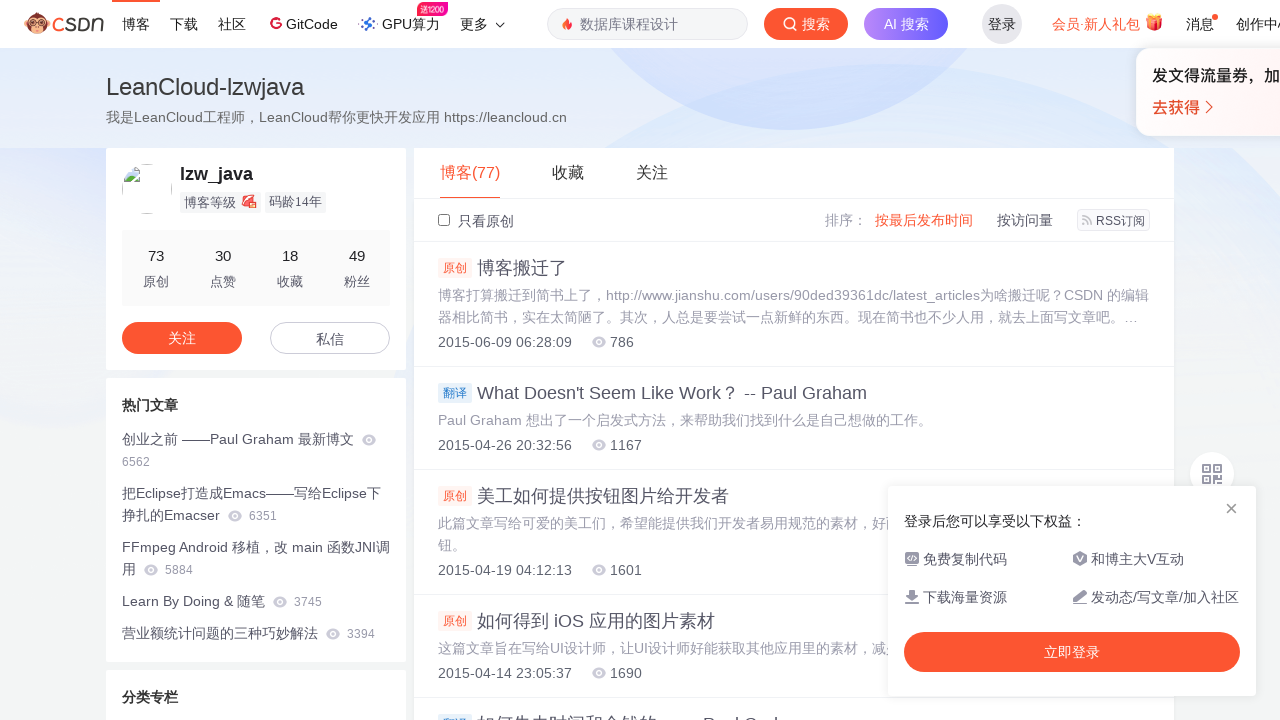